Tests clicking a confirm box button, dismissing the confirmation dialog, and verifying the cancel result is displayed

Starting URL: https://demoqa.com/alerts

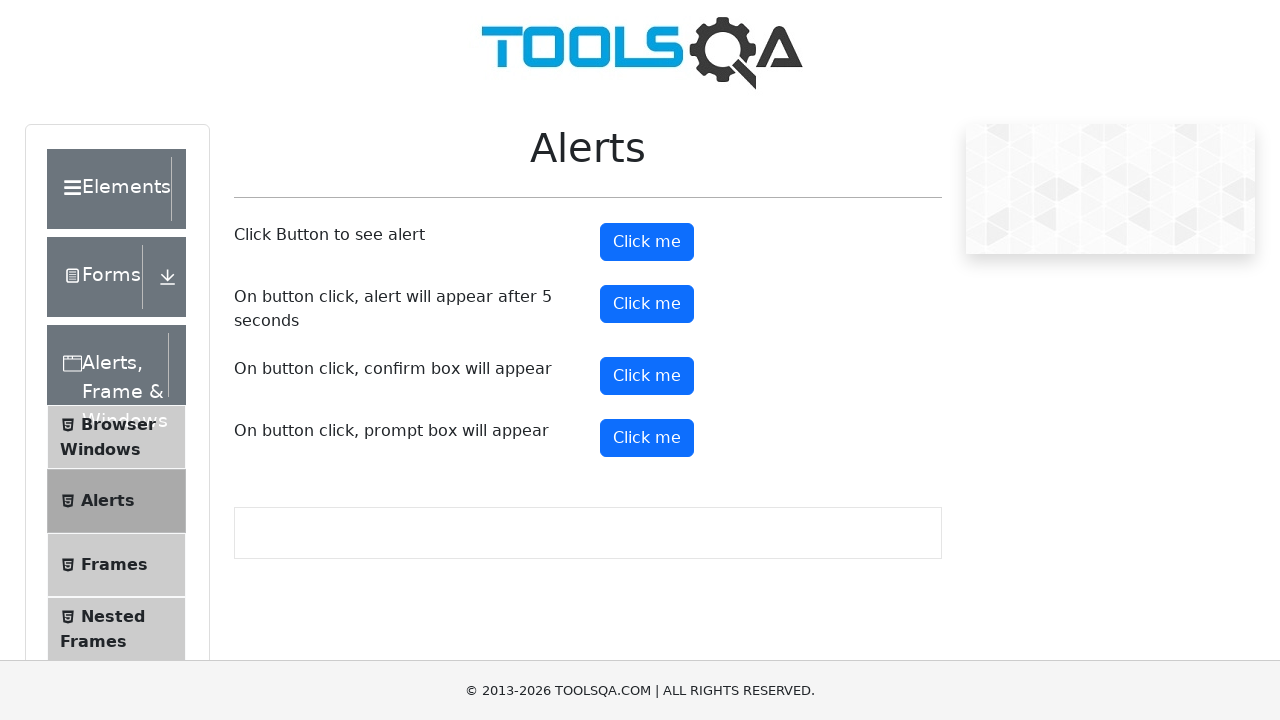

Set up dialog handler to dismiss confirm box
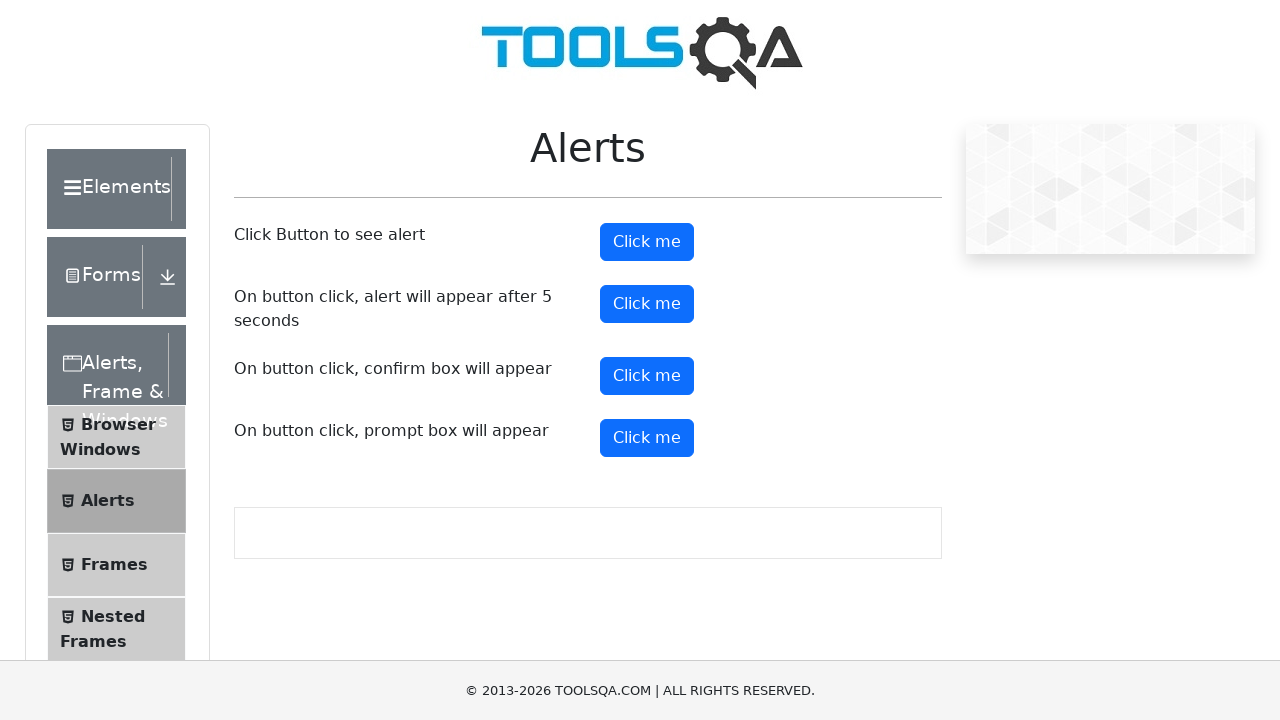

Scrolled confirm button into view
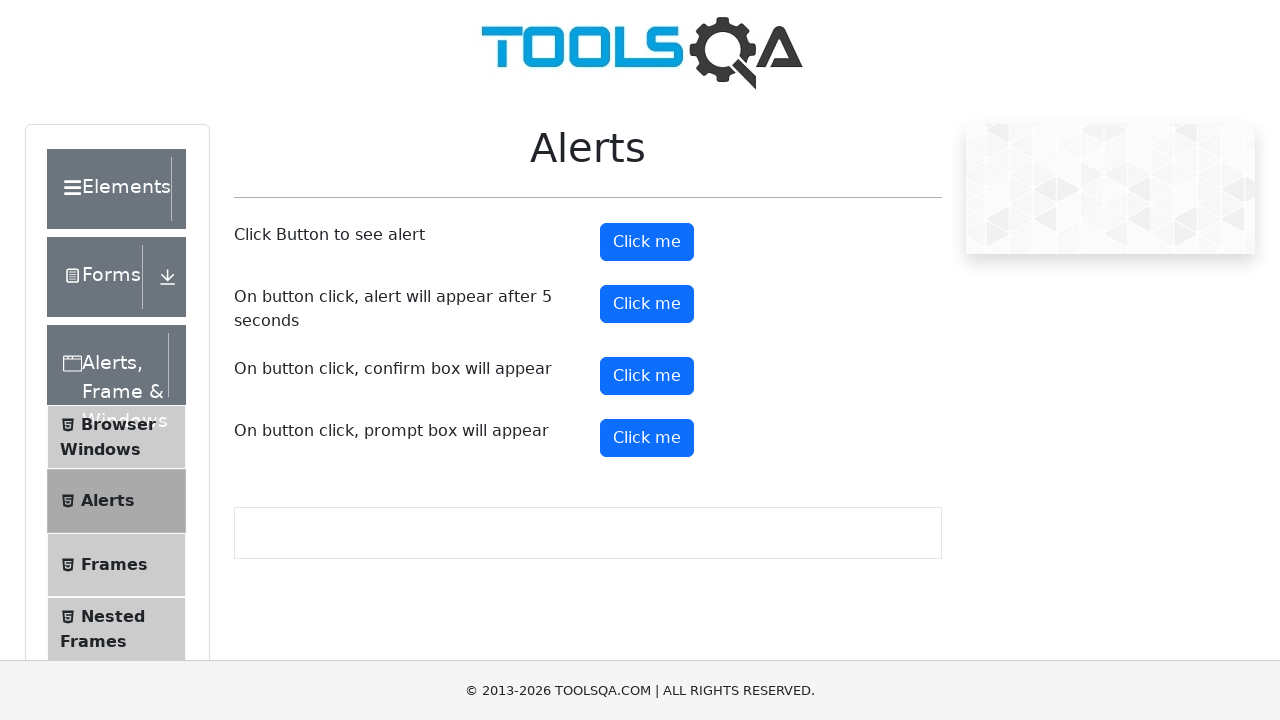

Clicked confirm button to trigger confirmation dialog at (647, 376) on #confirmButton
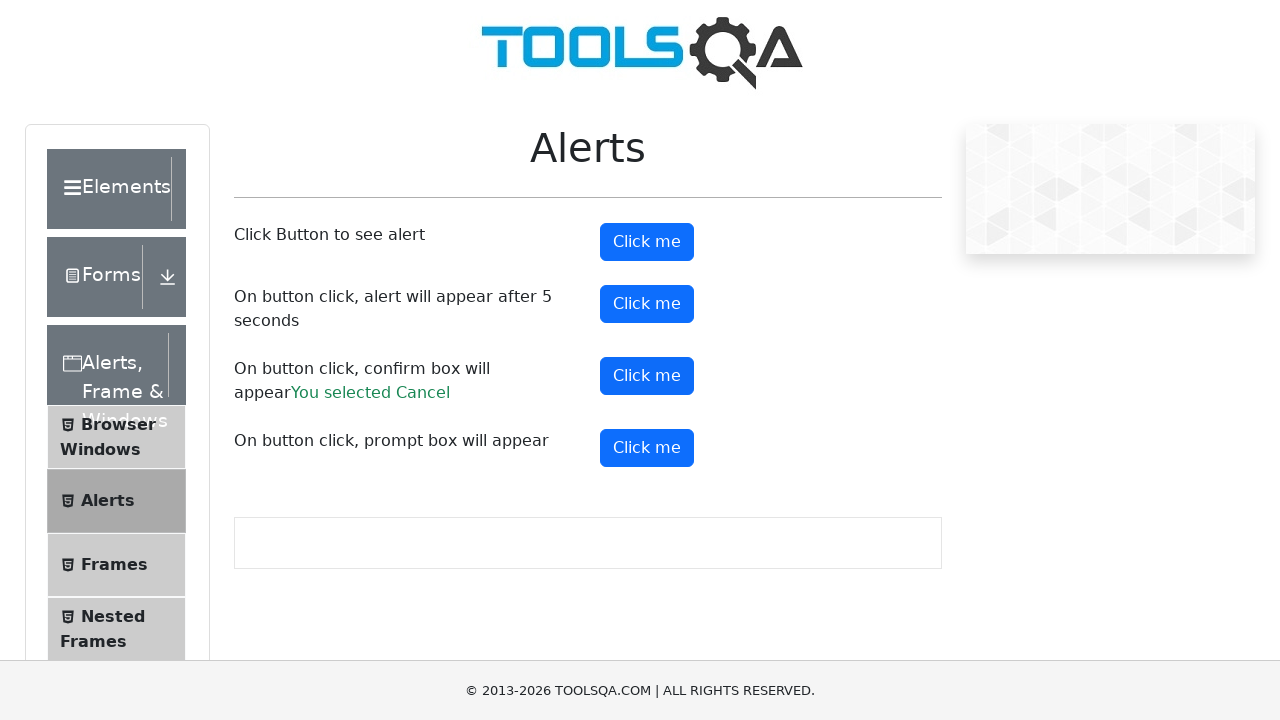

Waited for confirm result element to appear
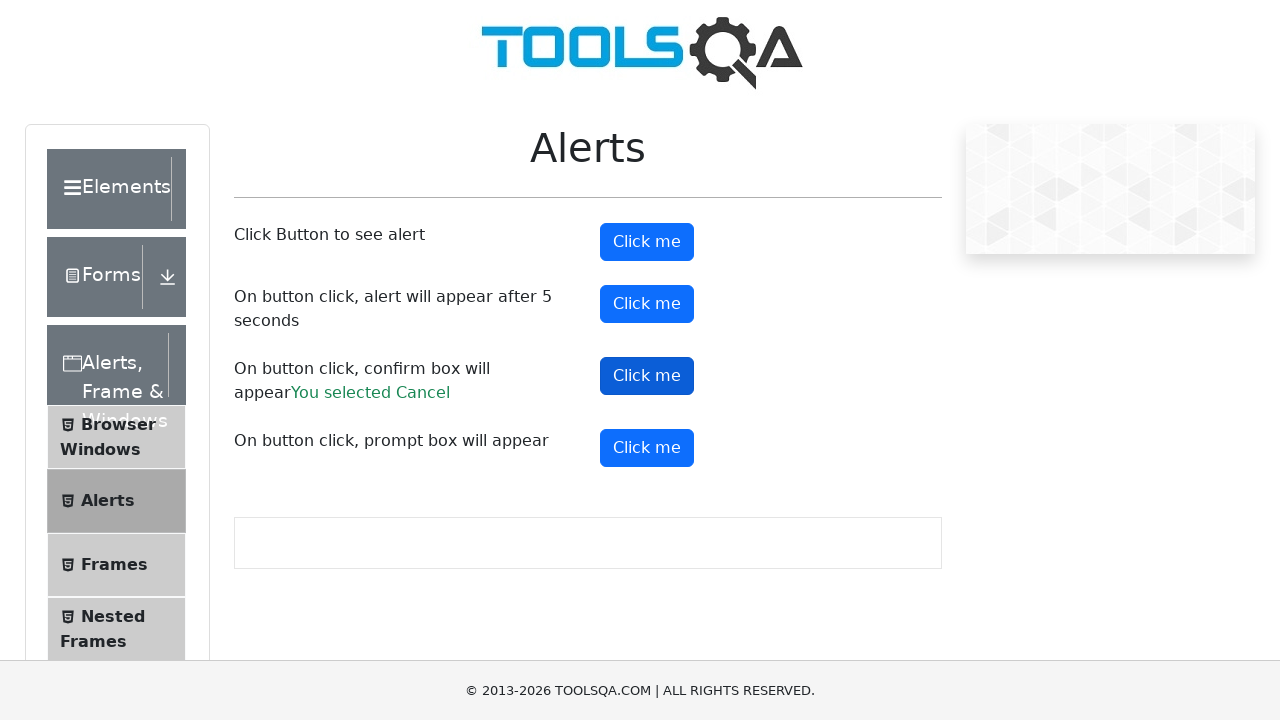

Retrieved confirm result text content
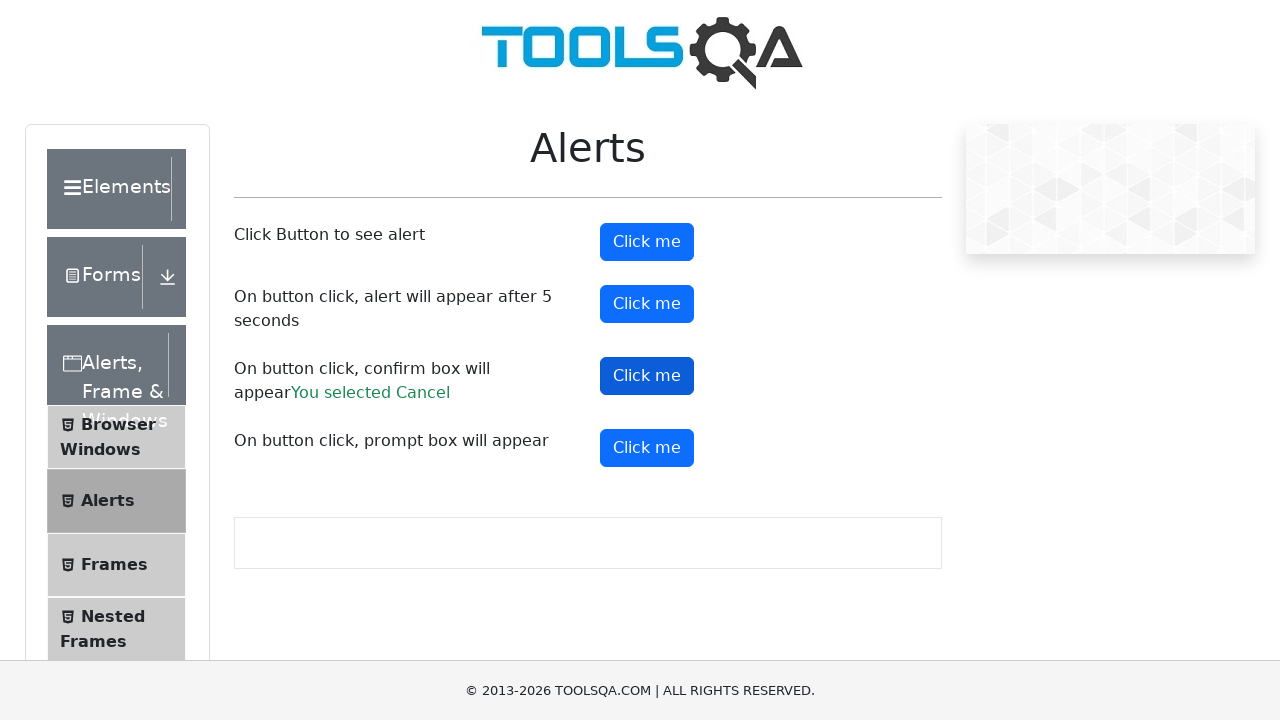

Verified 'Cancel' text is present in result
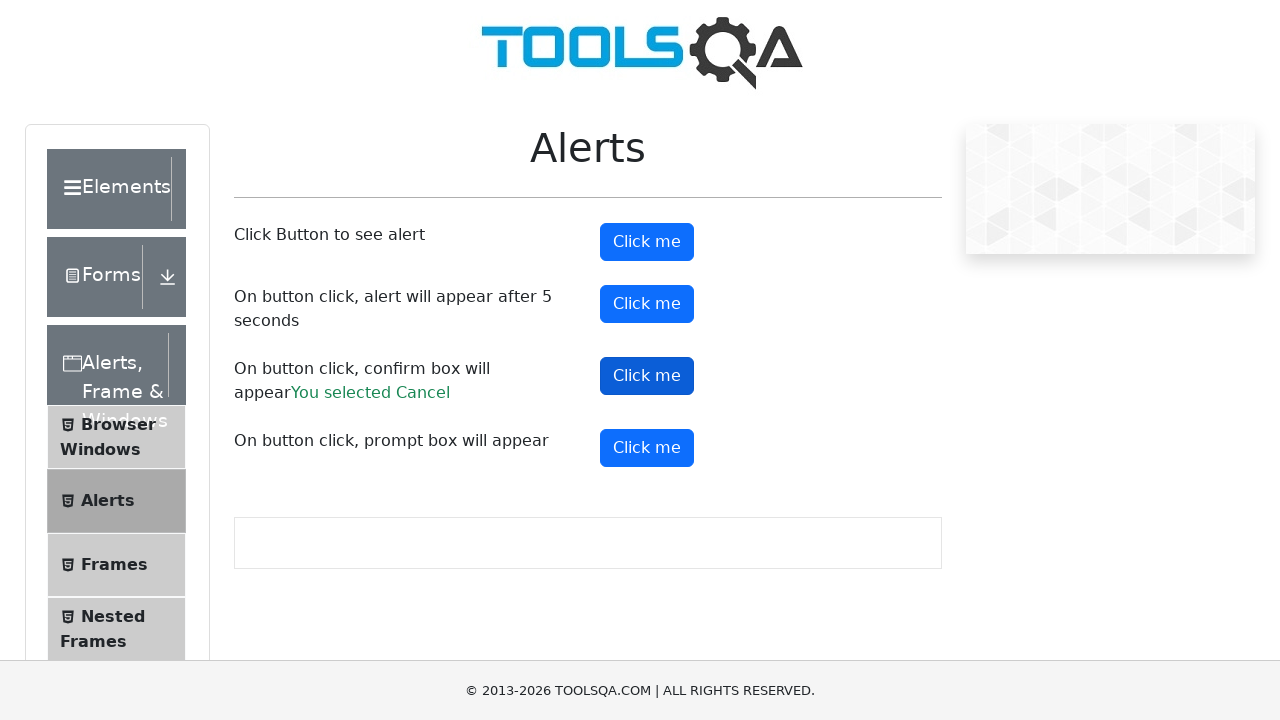

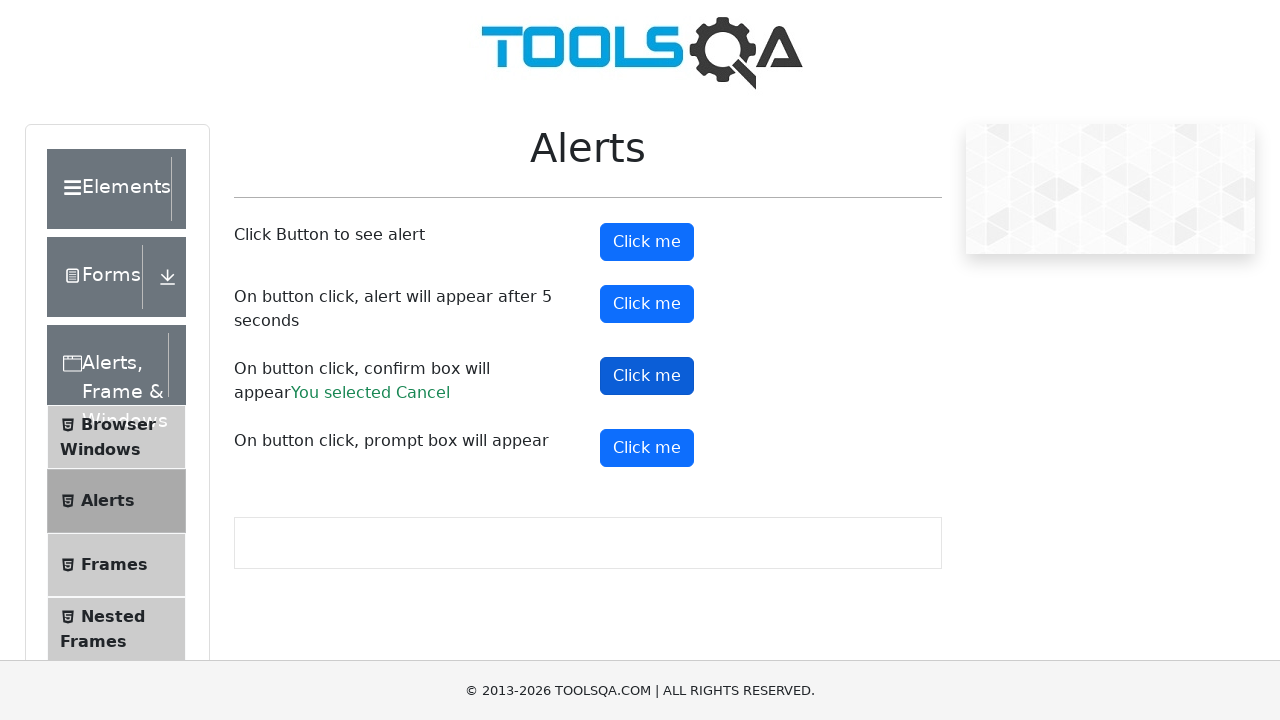